Tests multiple select dropdown by selecting all available options and then deselecting them all

Starting URL: https://practice.cydeo.com/dropdown

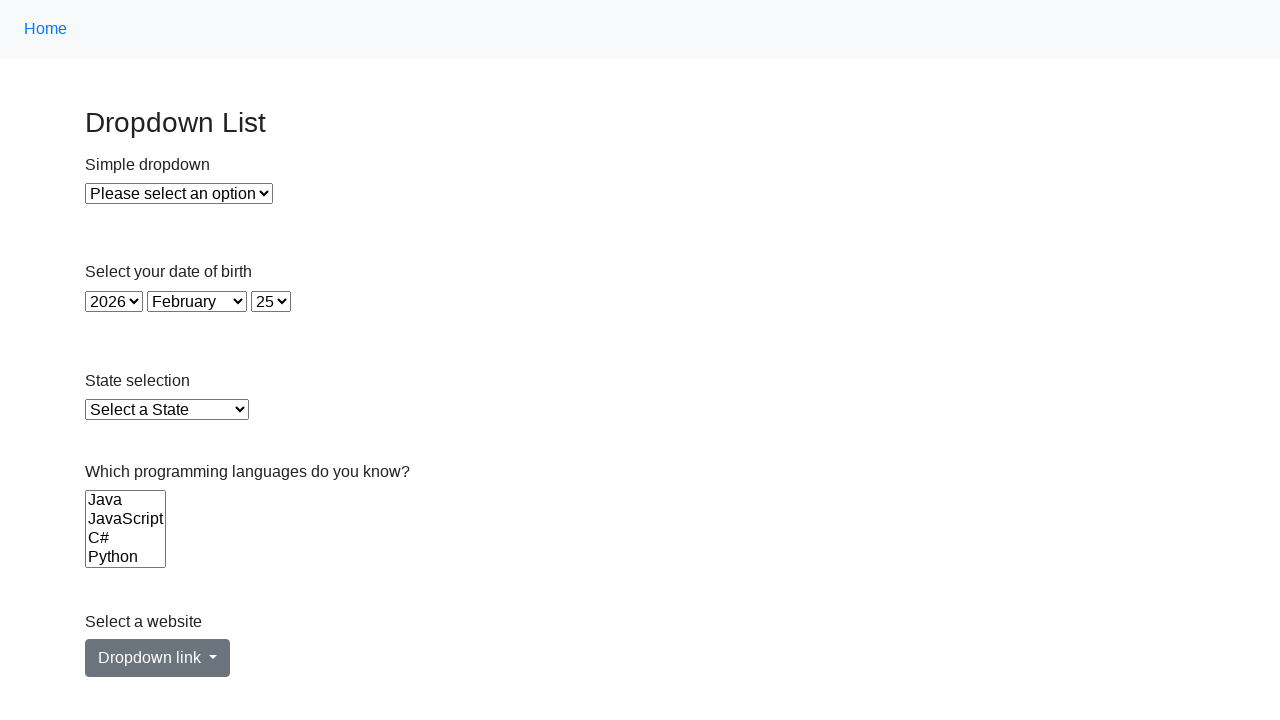

Located the multi-select Languages dropdown
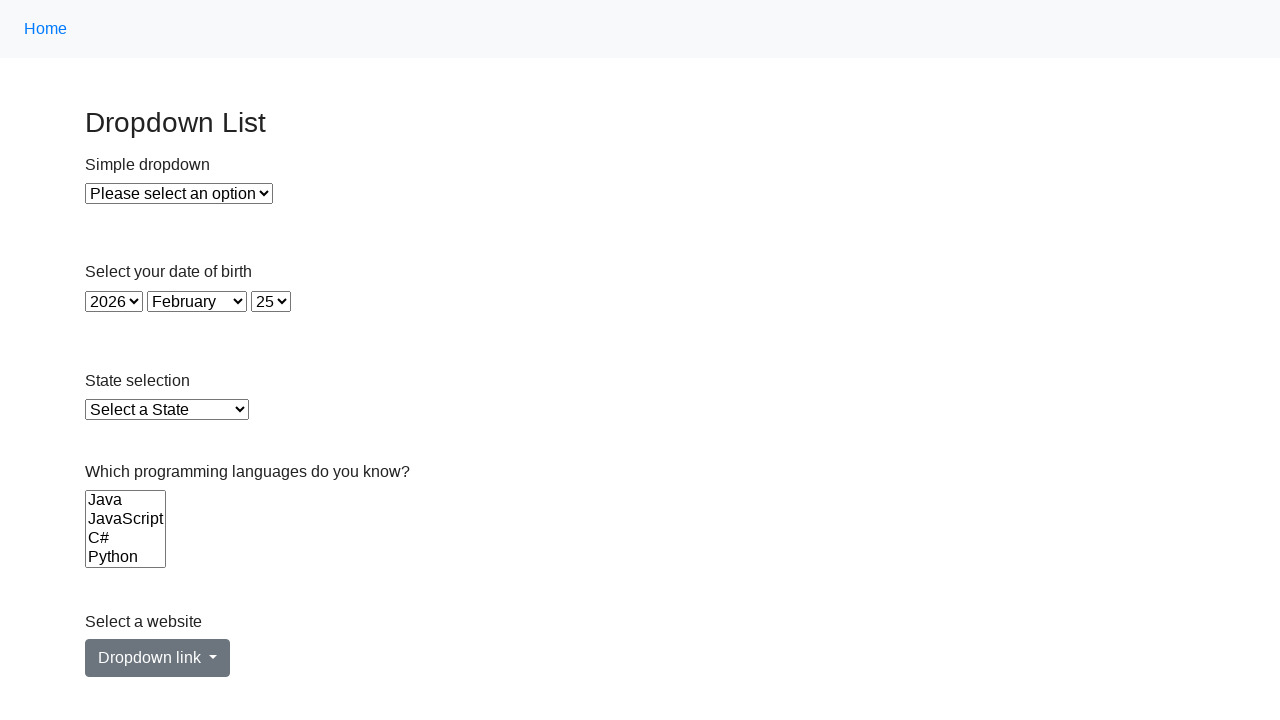

Retrieved all available options from the dropdown
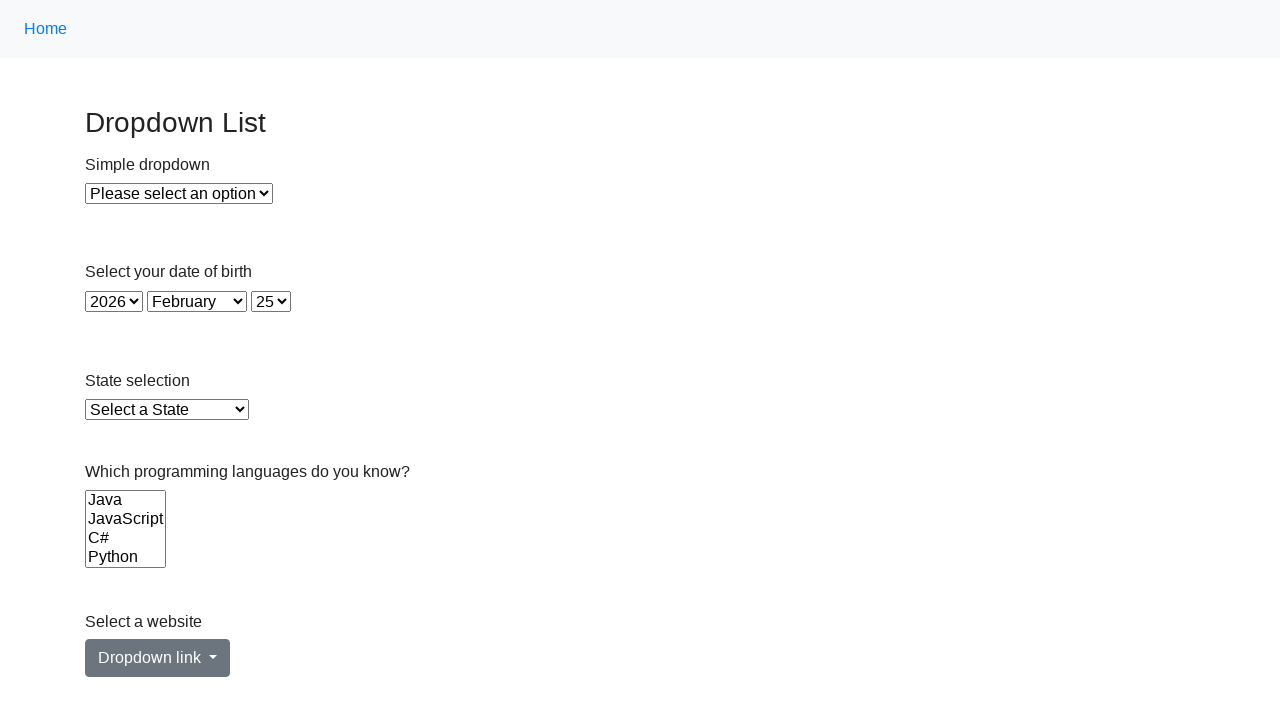

Selected an option from the Languages dropdown at (126, 500) on select[name='Languages'] >> option >> nth=0
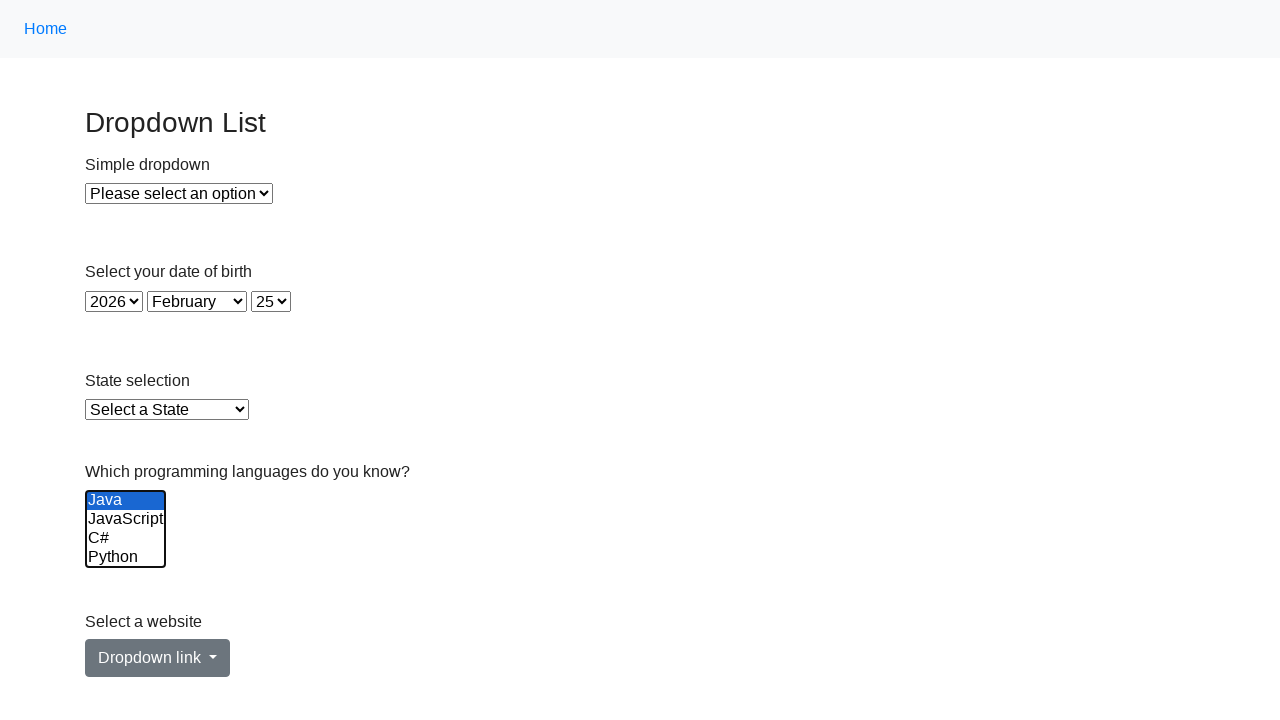

Selected an option from the Languages dropdown at (126, 519) on select[name='Languages'] >> option >> nth=1
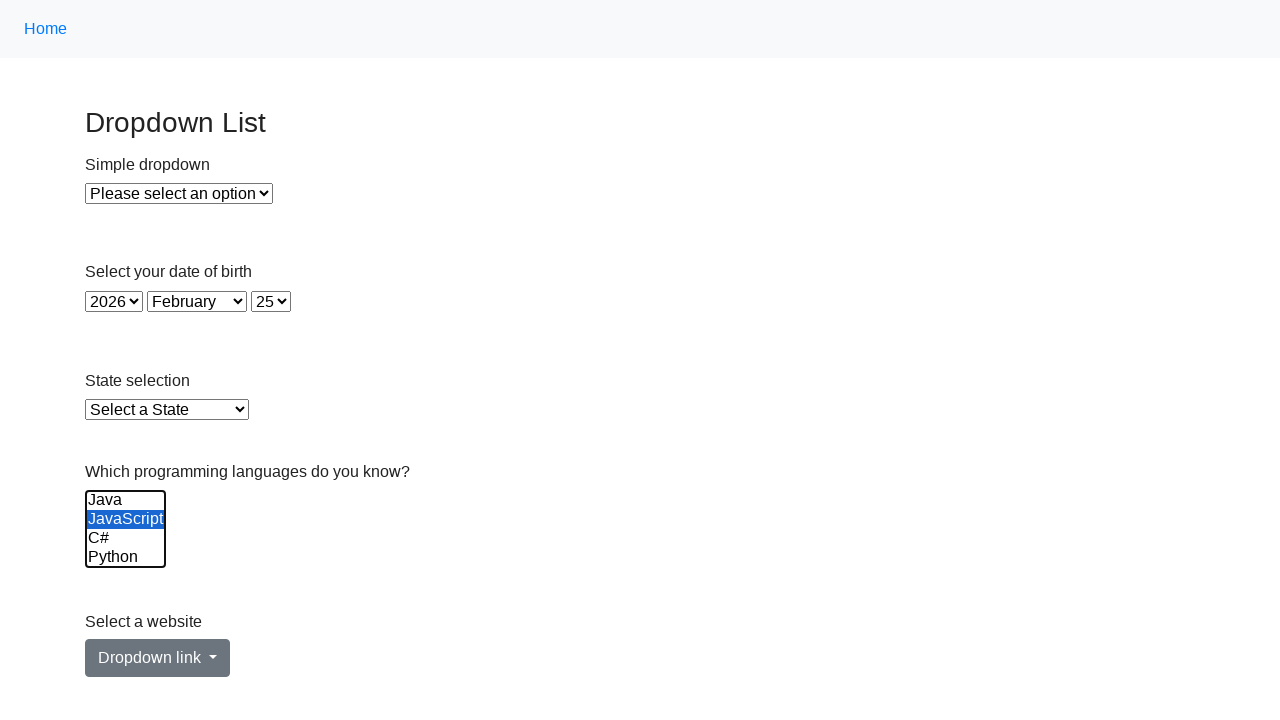

Selected an option from the Languages dropdown at (126, 538) on select[name='Languages'] >> option >> nth=2
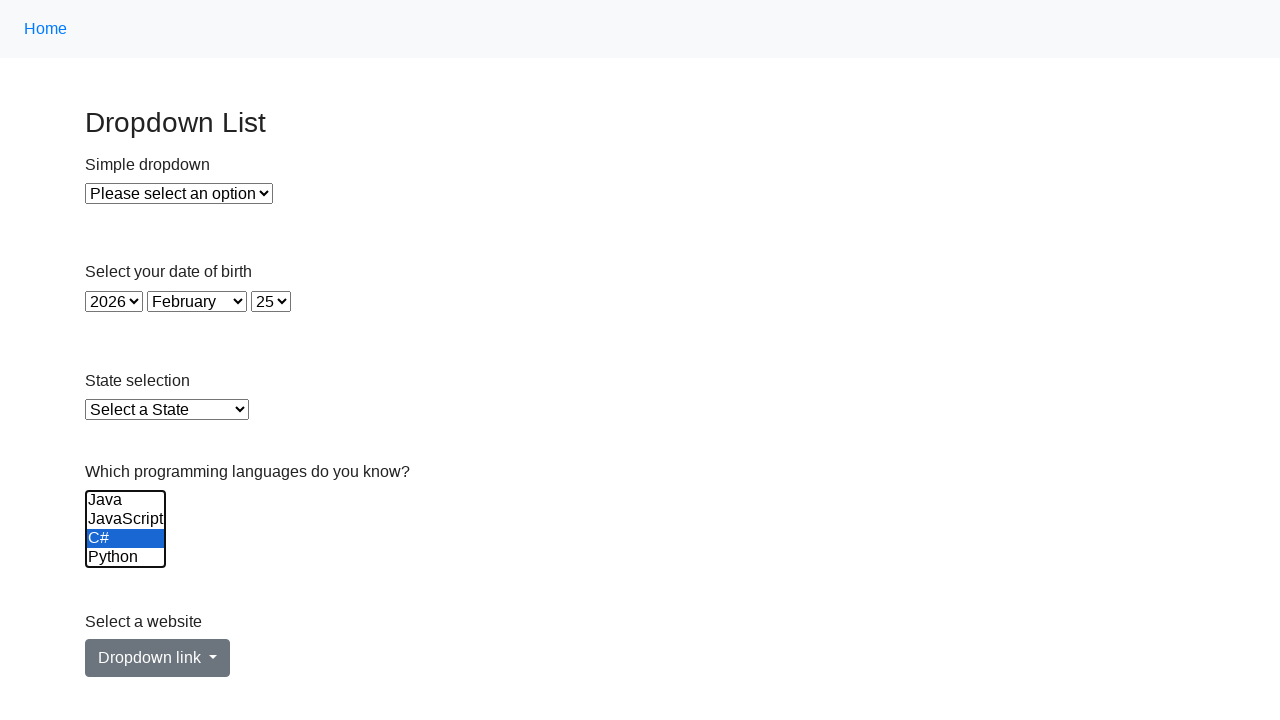

Selected an option from the Languages dropdown at (126, 558) on select[name='Languages'] >> option >> nth=3
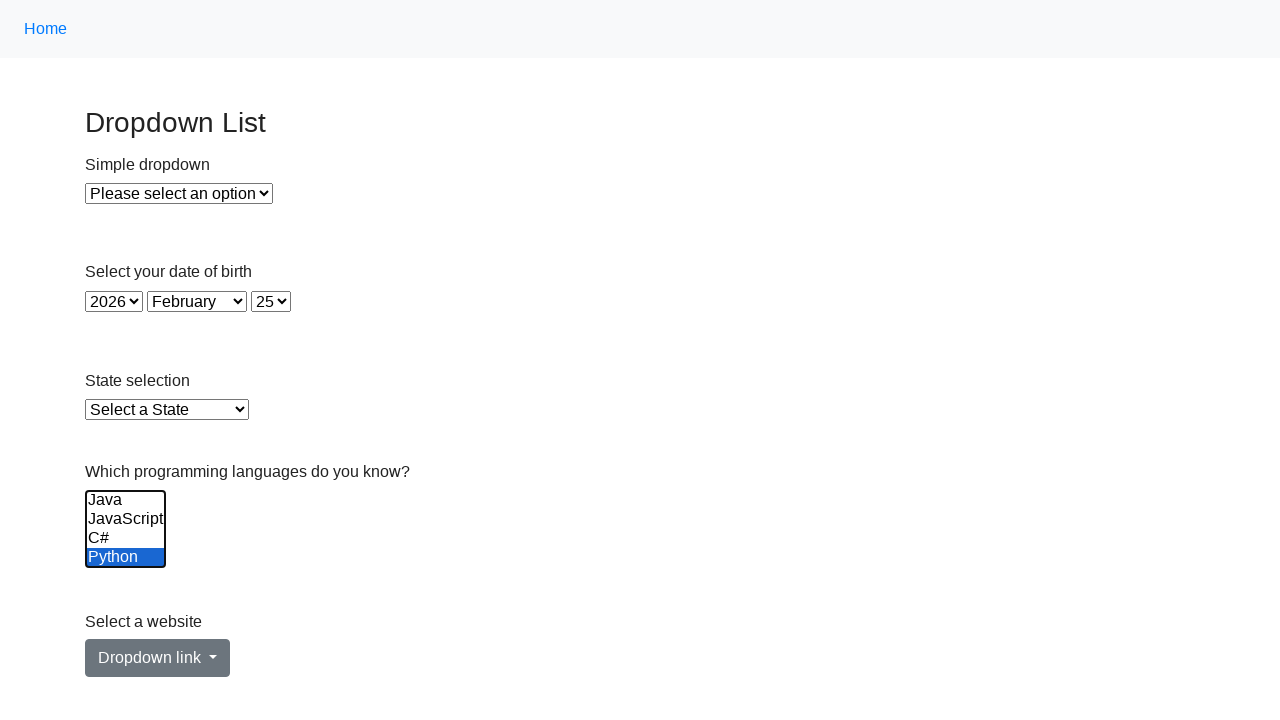

Selected an option from the Languages dropdown at (126, 539) on select[name='Languages'] >> option >> nth=4
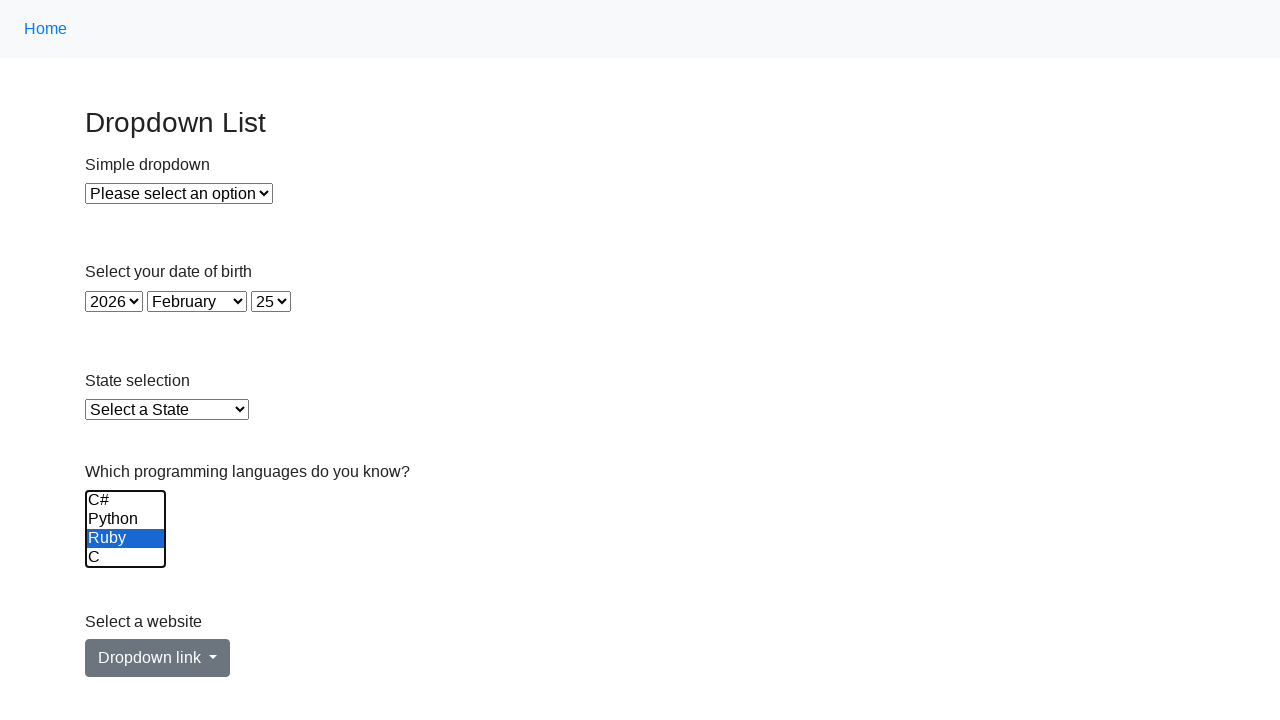

Selected an option from the Languages dropdown at (126, 558) on select[name='Languages'] >> option >> nth=5
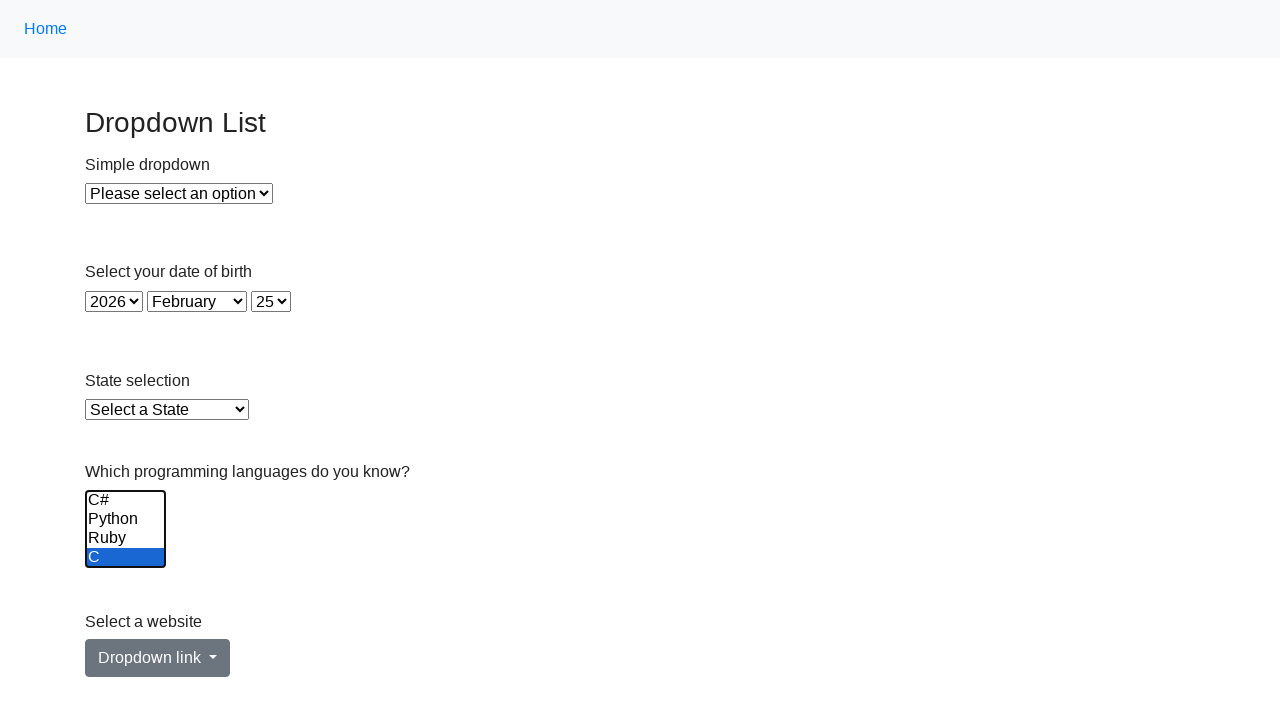

Pressed Control key down
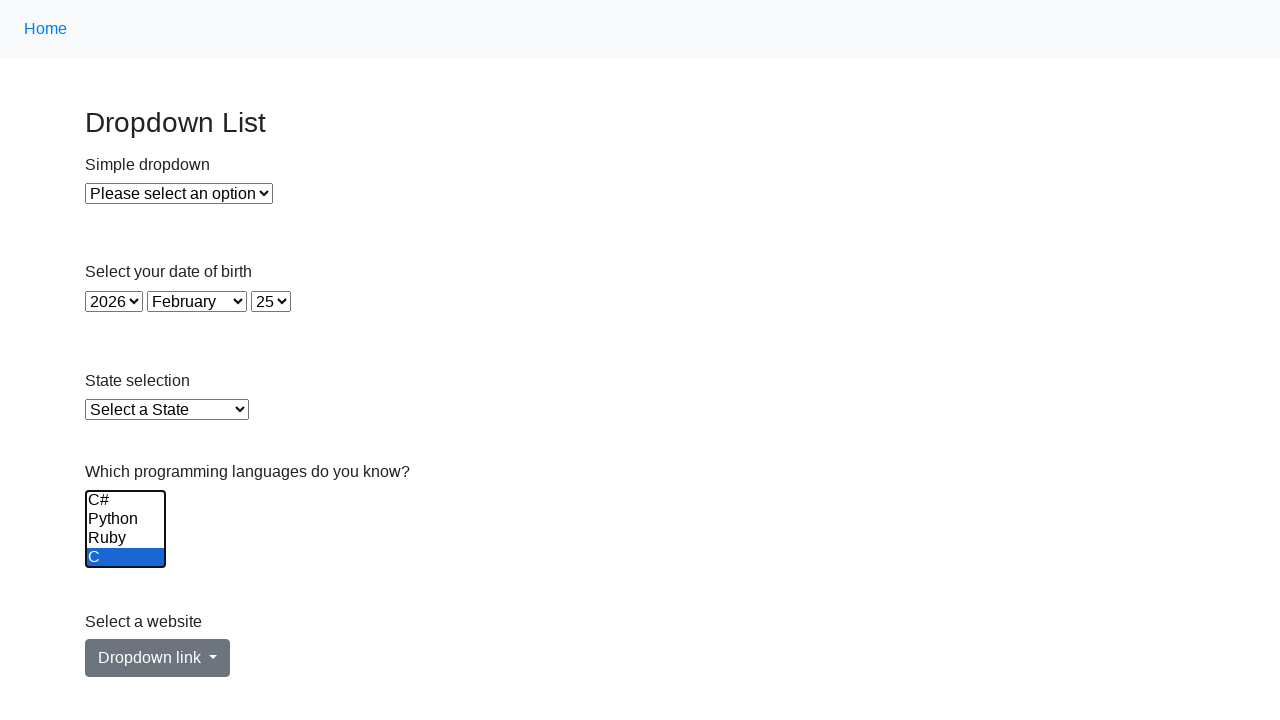

Ctrl+clicked an option to deselect it at (126, 500) on select[name='Languages'] >> option >> nth=0
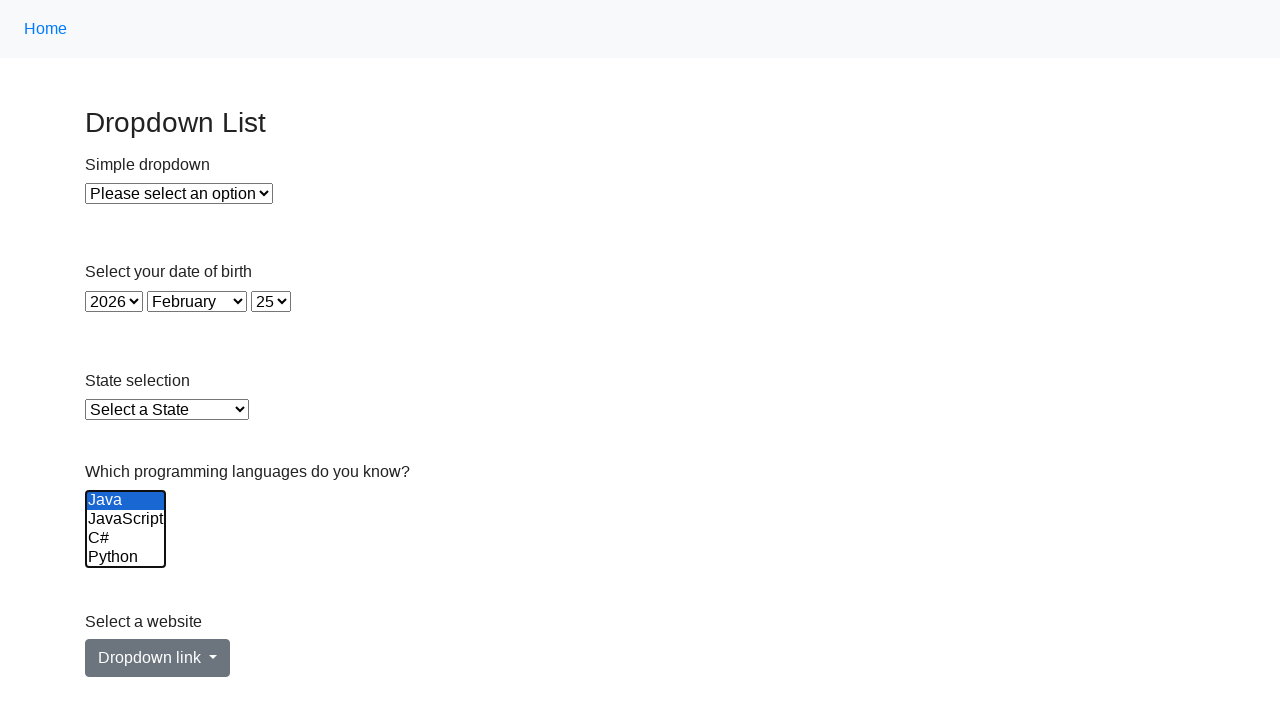

Released Control key
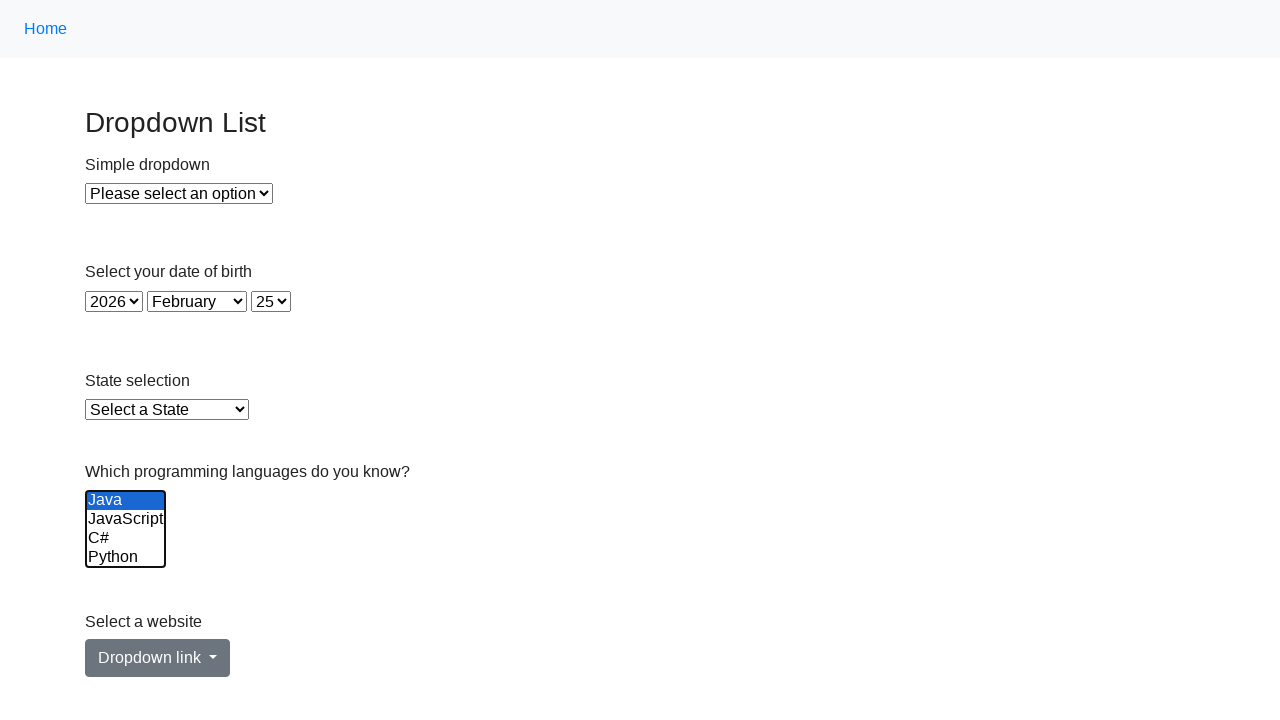

Pressed Control key down
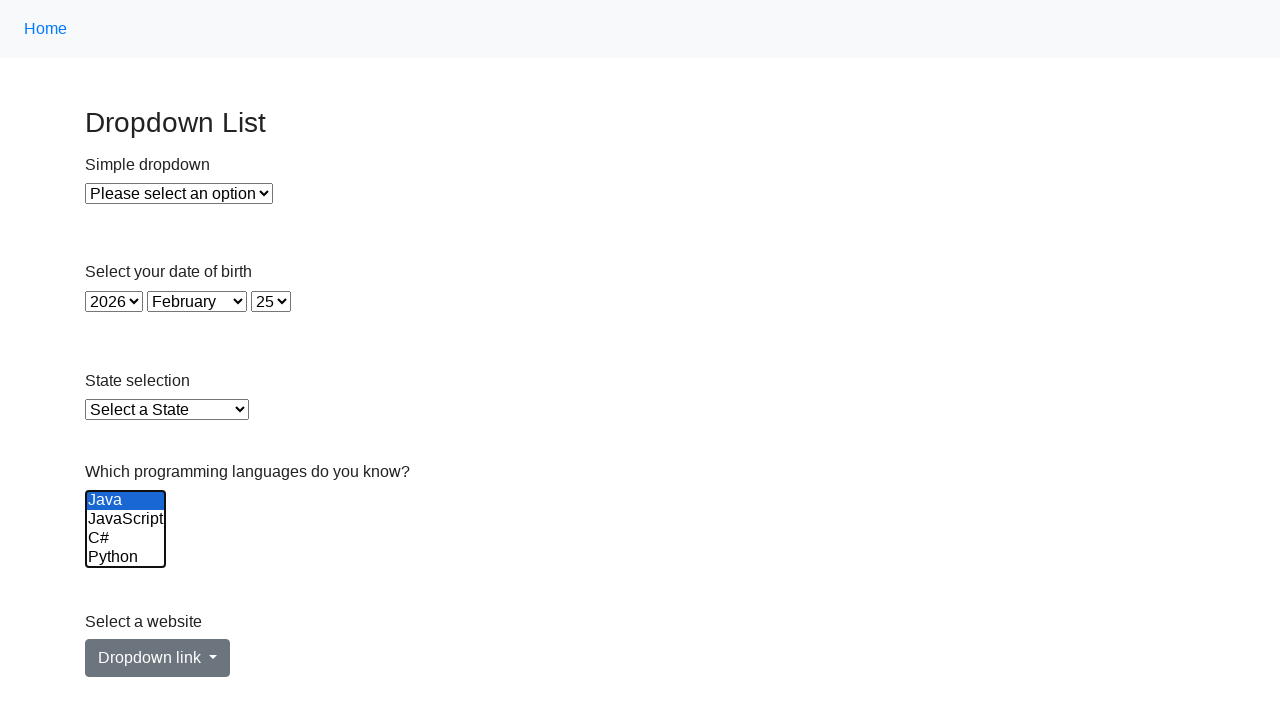

Ctrl+clicked an option to deselect it at (126, 519) on select[name='Languages'] >> option >> nth=1
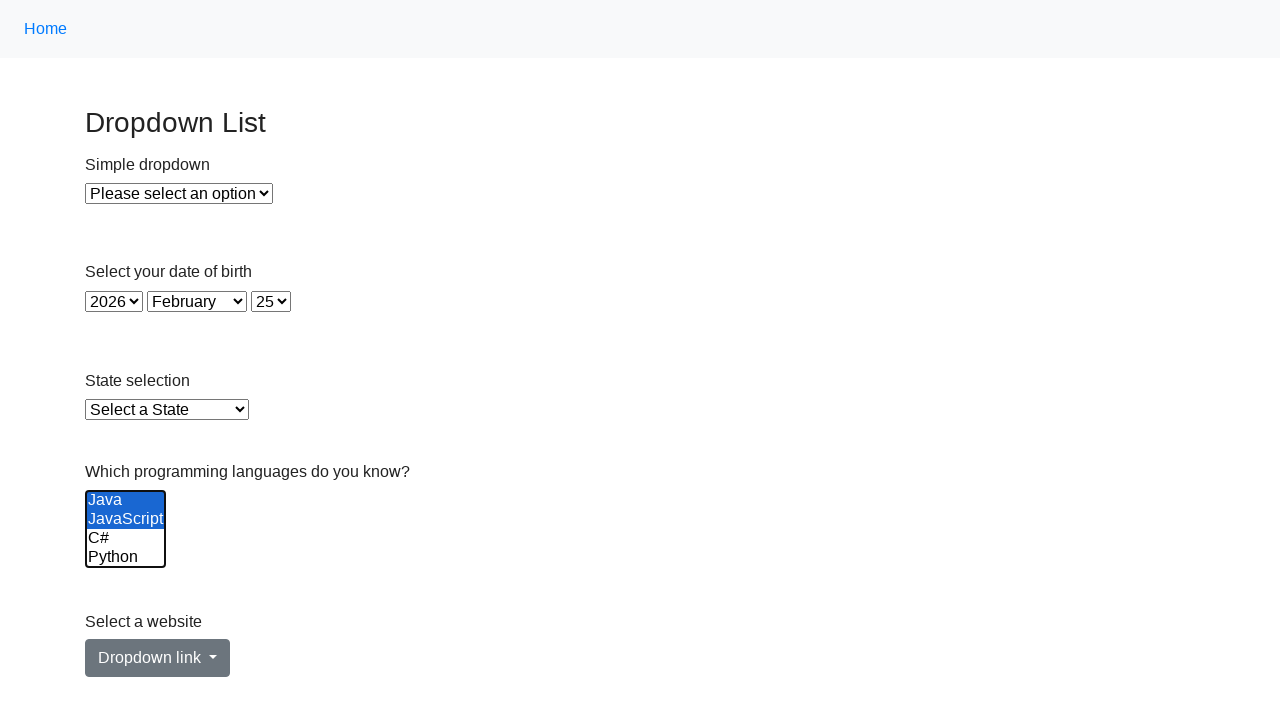

Released Control key
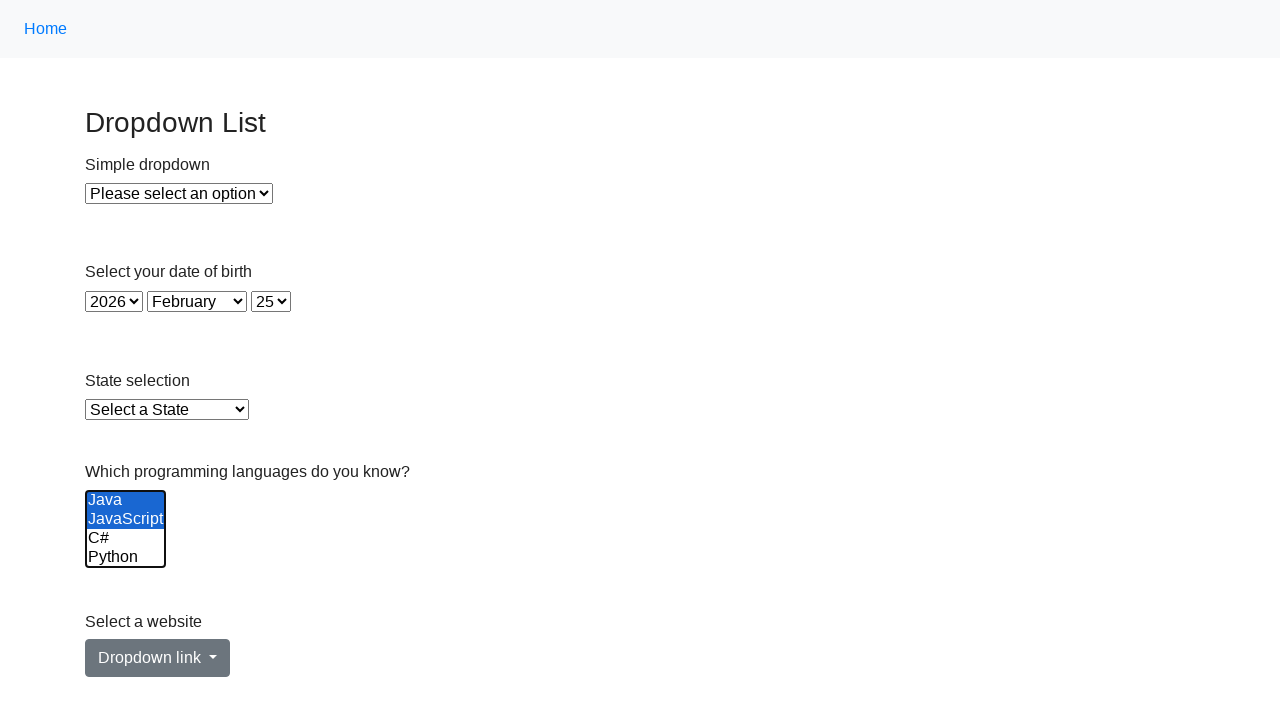

Pressed Control key down
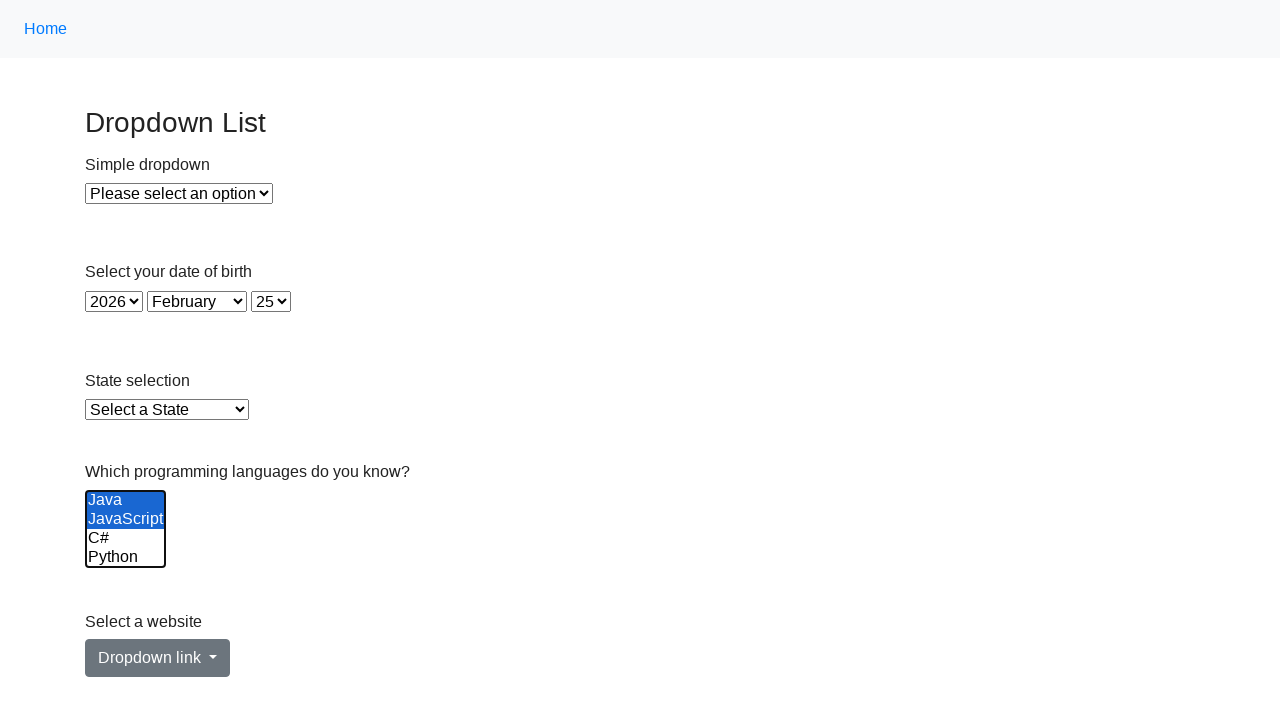

Ctrl+clicked an option to deselect it at (126, 538) on select[name='Languages'] >> option >> nth=2
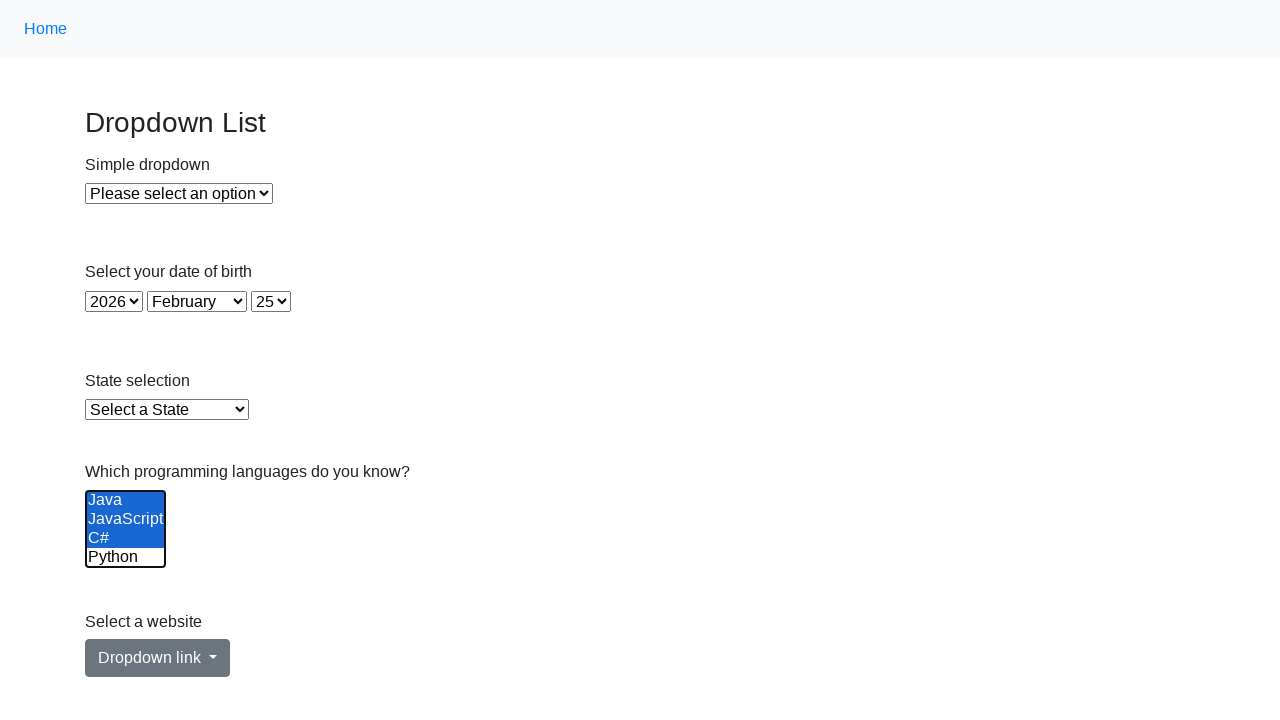

Released Control key
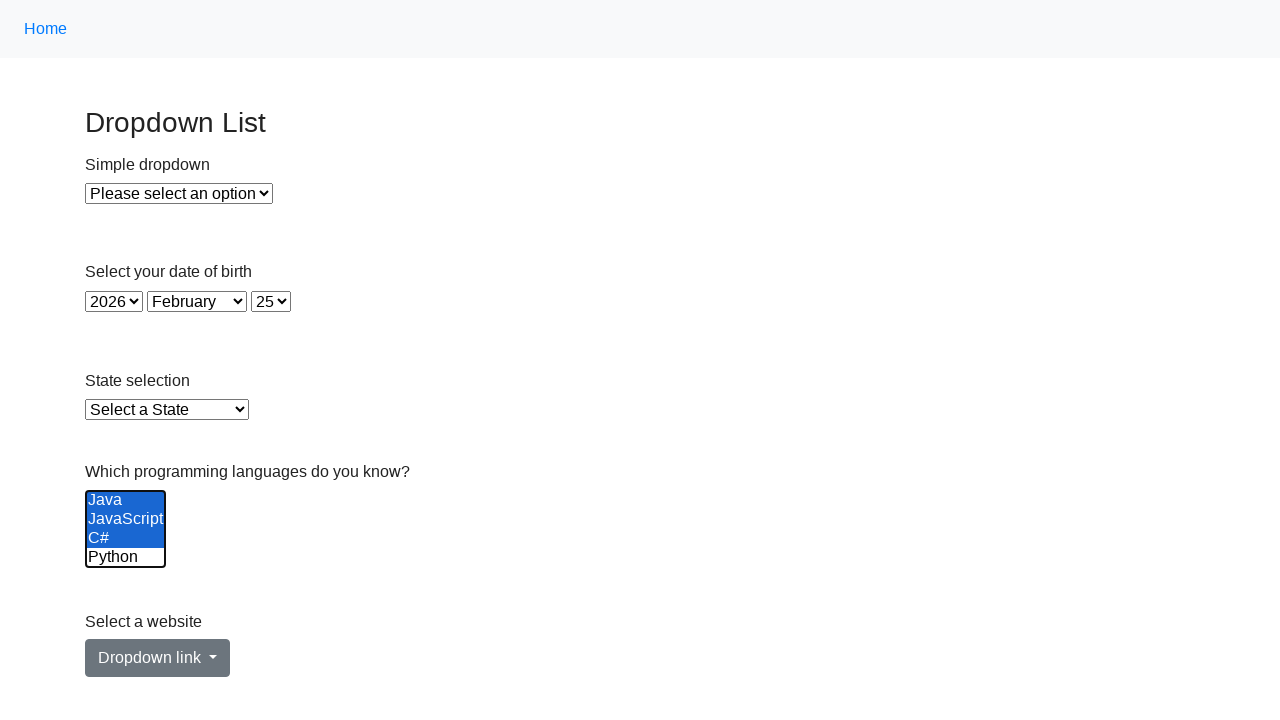

Pressed Control key down
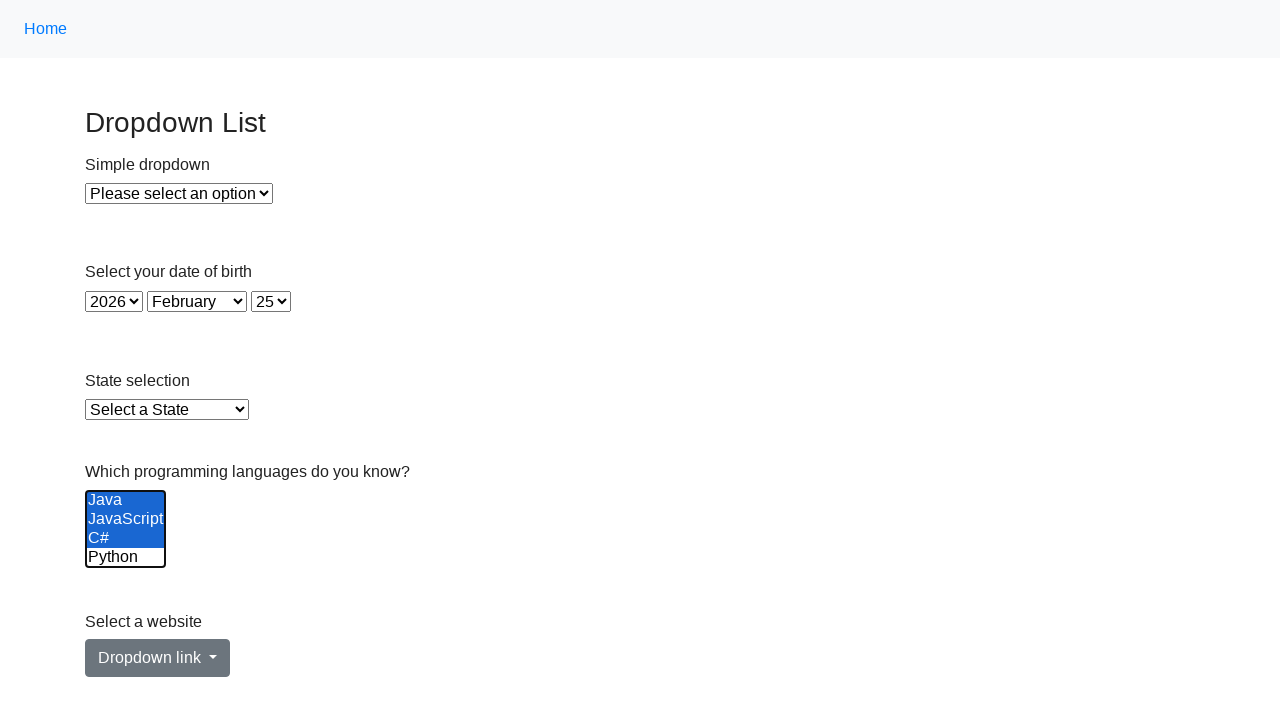

Ctrl+clicked an option to deselect it at (126, 558) on select[name='Languages'] >> option >> nth=3
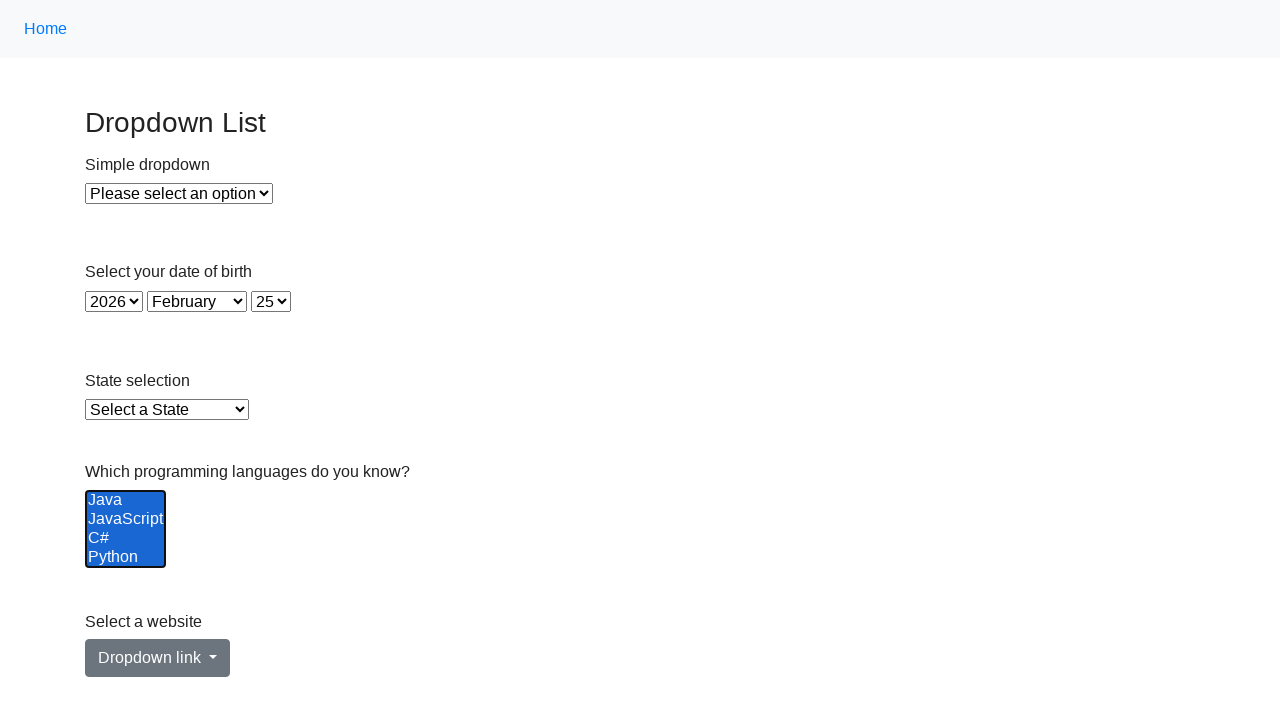

Released Control key
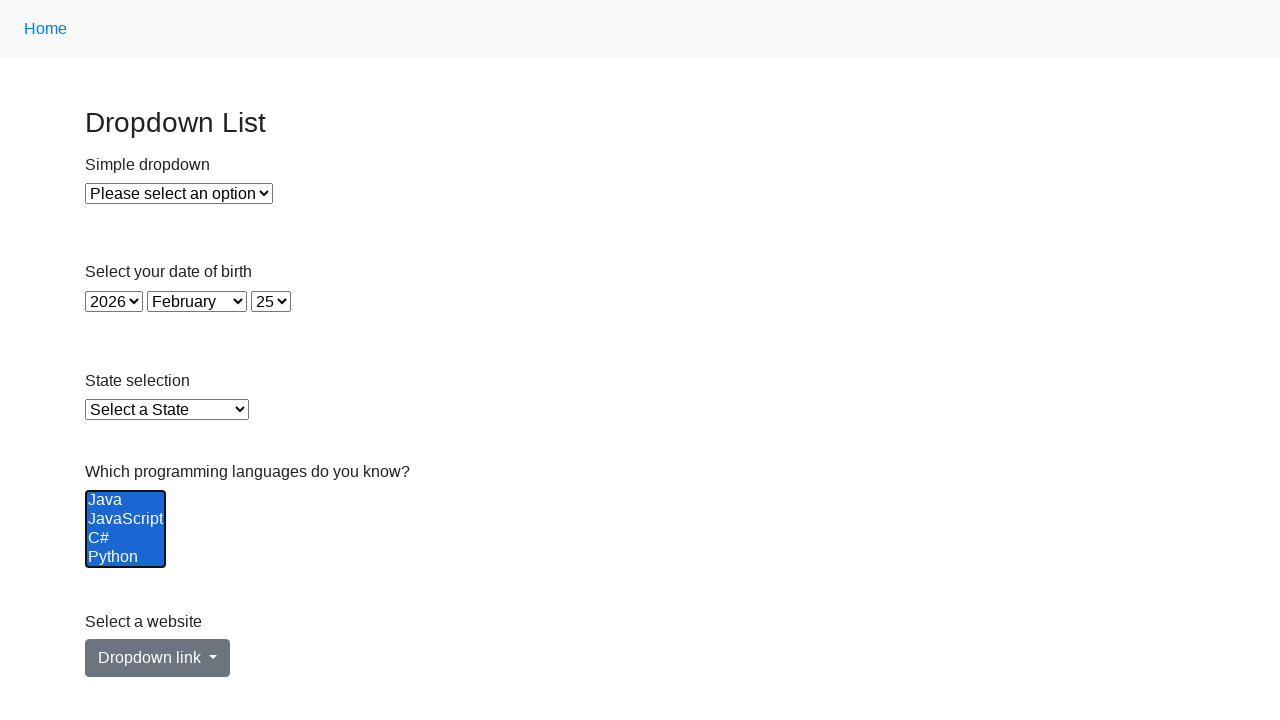

Pressed Control key down
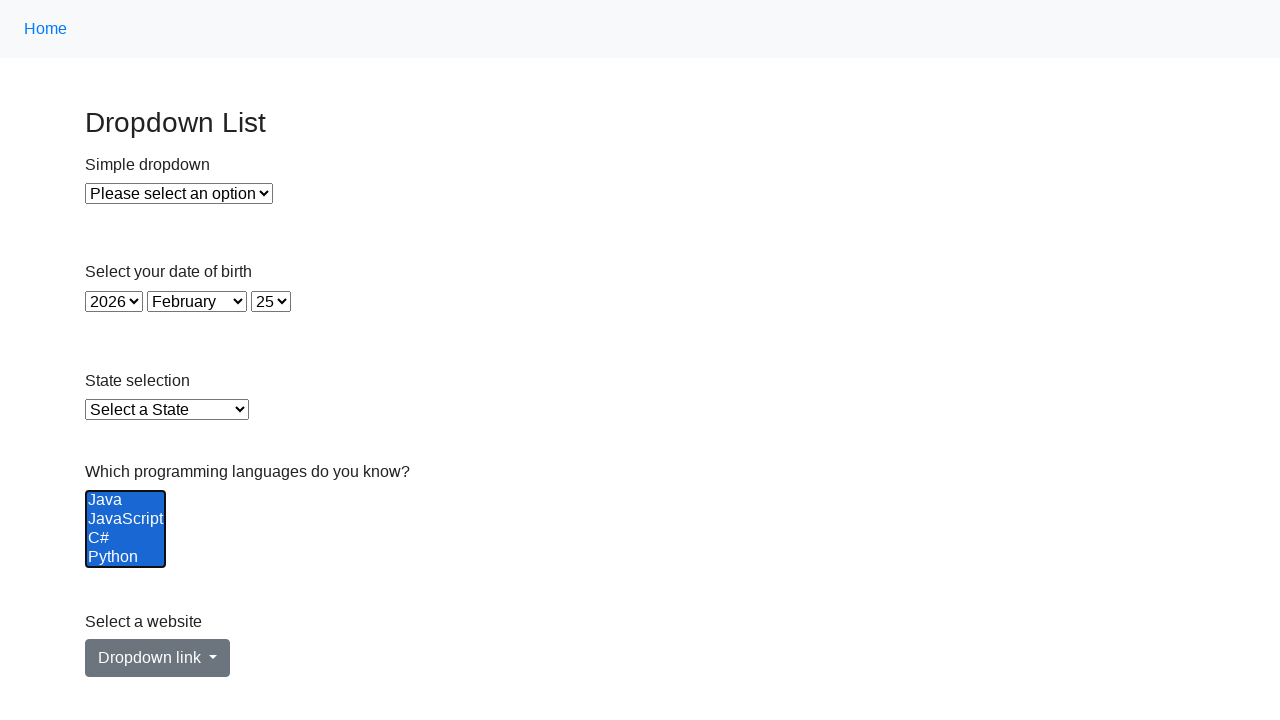

Ctrl+clicked an option to deselect it at (126, 539) on select[name='Languages'] >> option >> nth=4
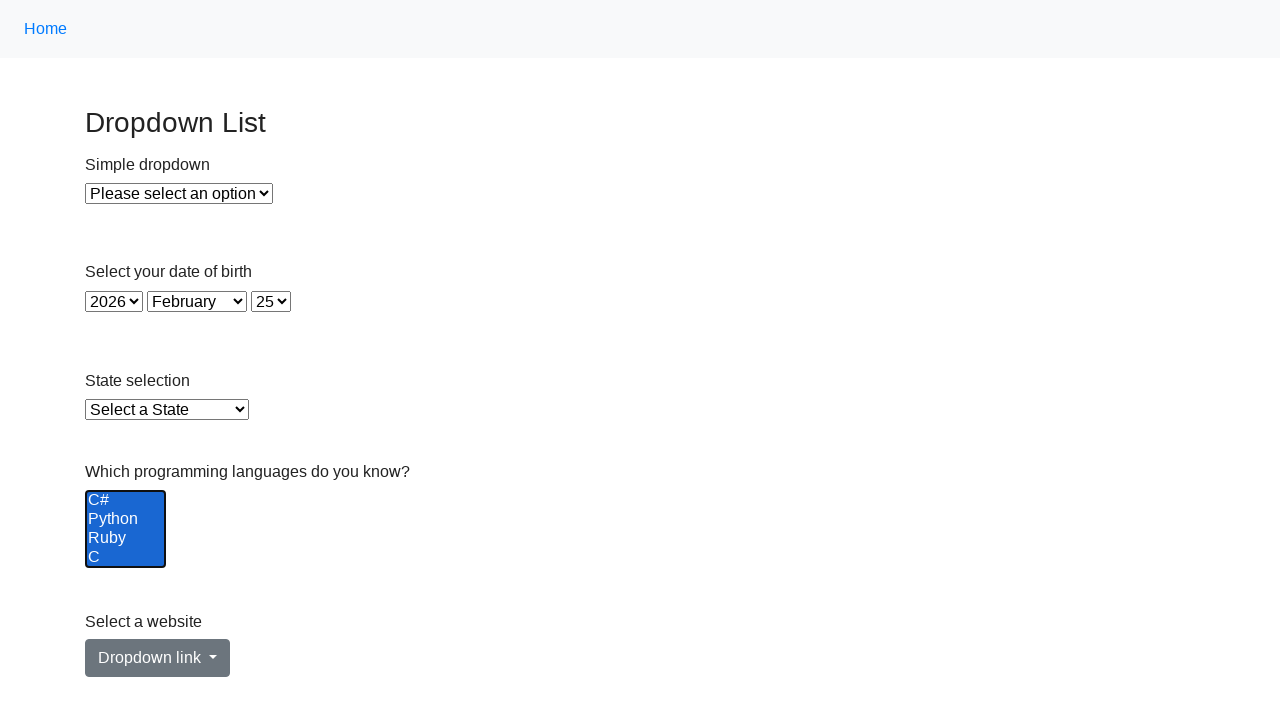

Released Control key
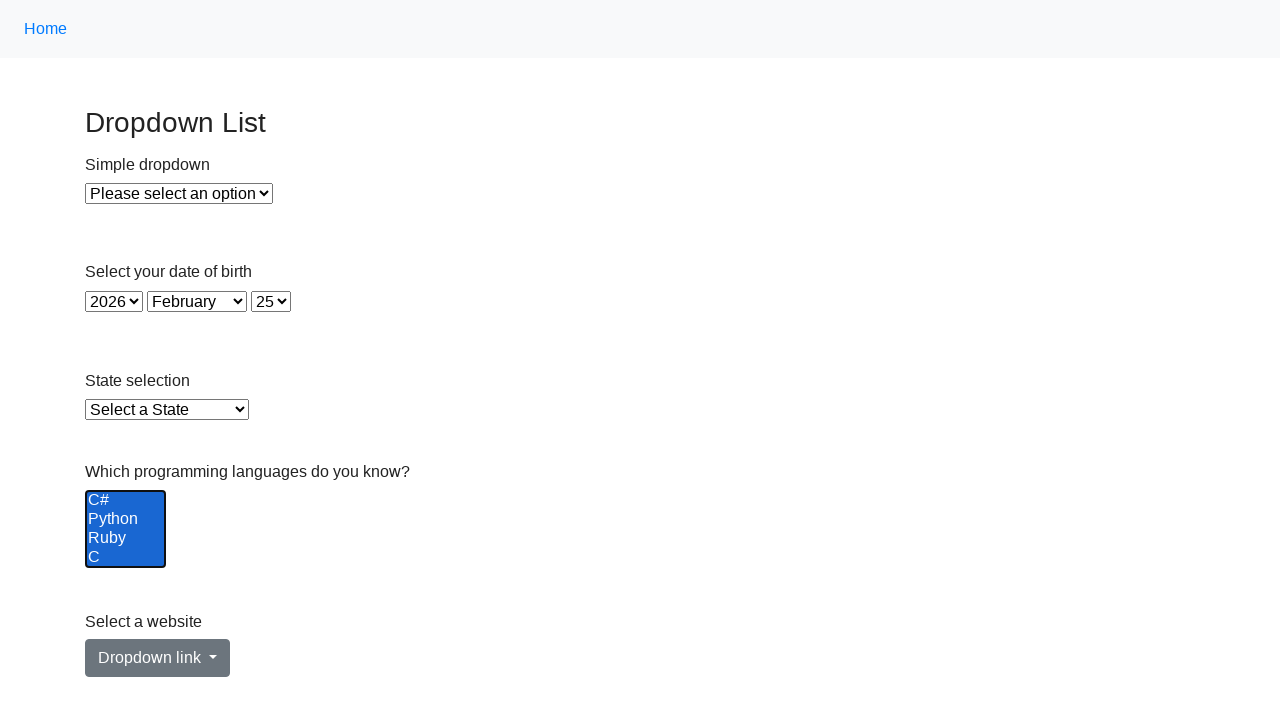

Pressed Control key down
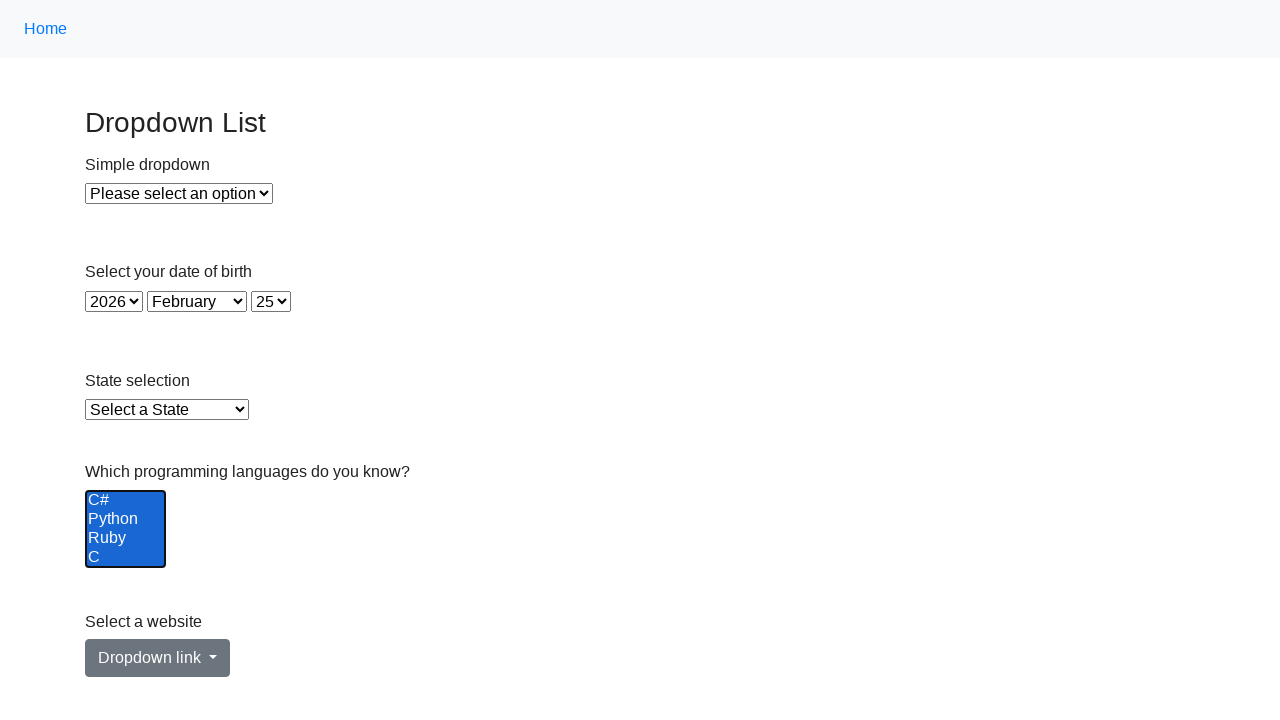

Ctrl+clicked an option to deselect it at (126, 558) on select[name='Languages'] >> option >> nth=5
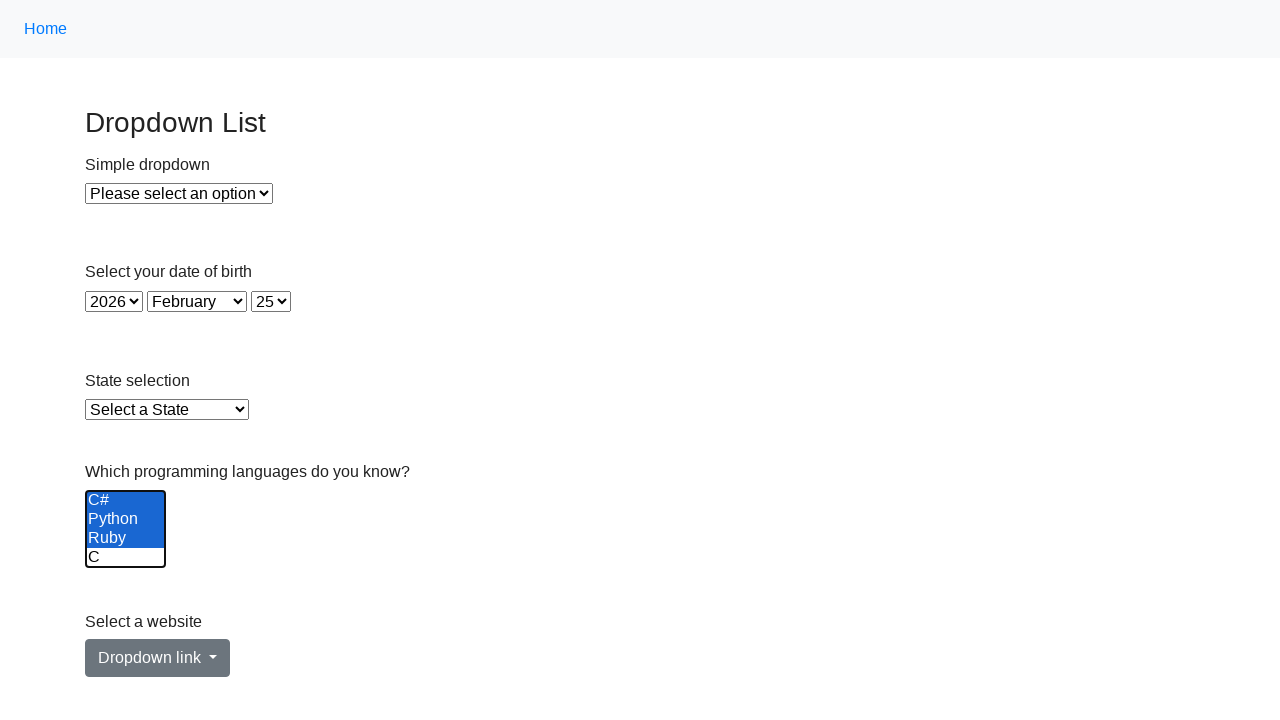

Released Control key
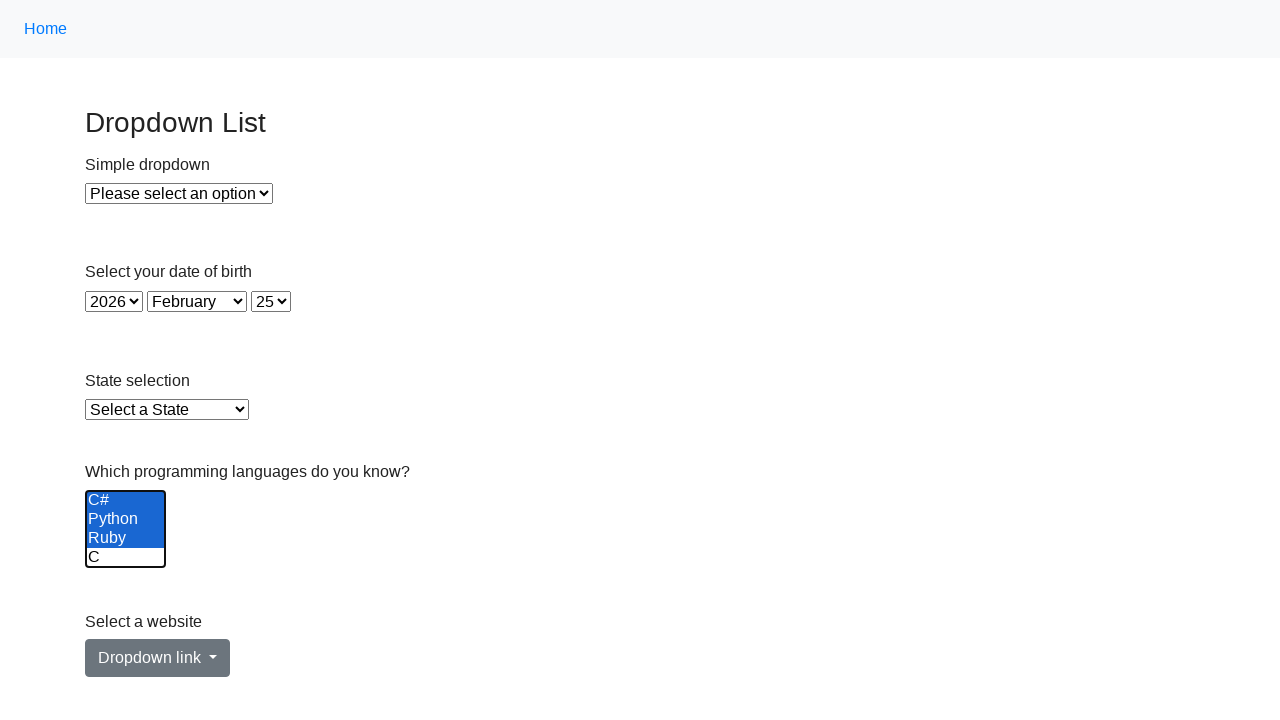

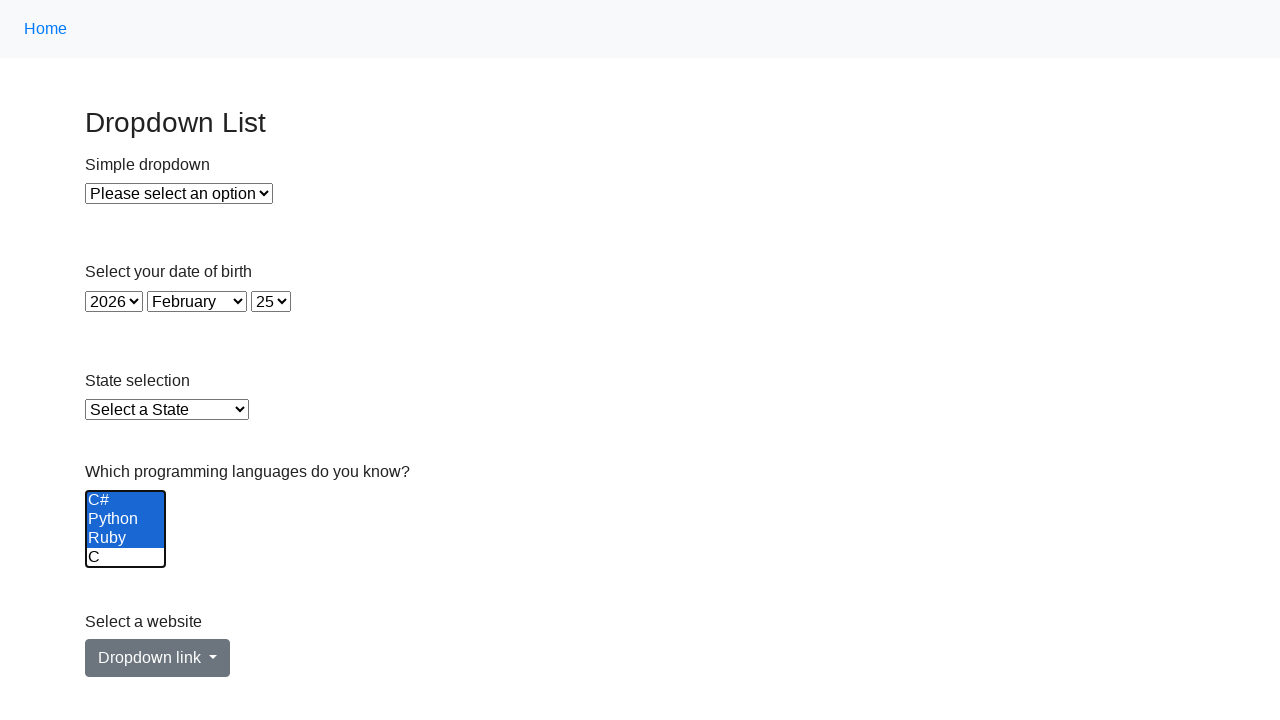